Navigates to a trade fair exhibitor page and scrolls through the content by programmatically scrolling a specific container element until reaching the bottom.

Starting URL: https://digital.spielwarenmesse.de/showfloor#organization

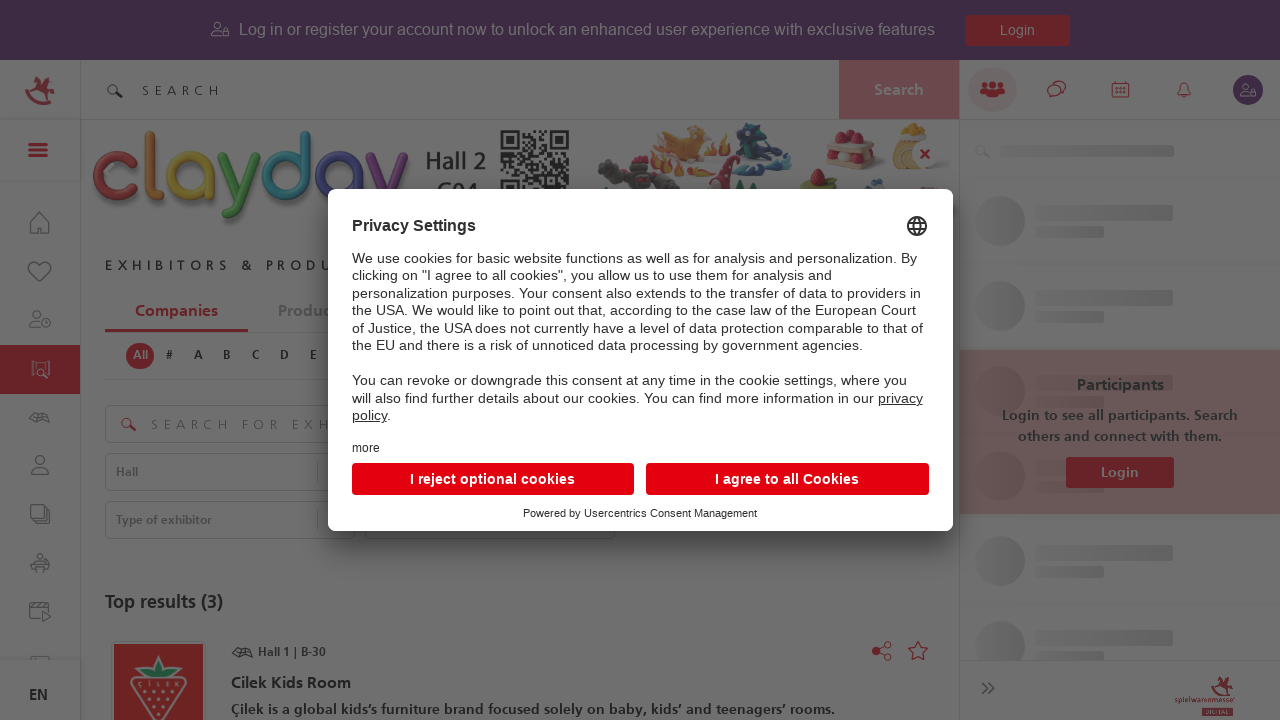

Waited for page to load (networkidle state)
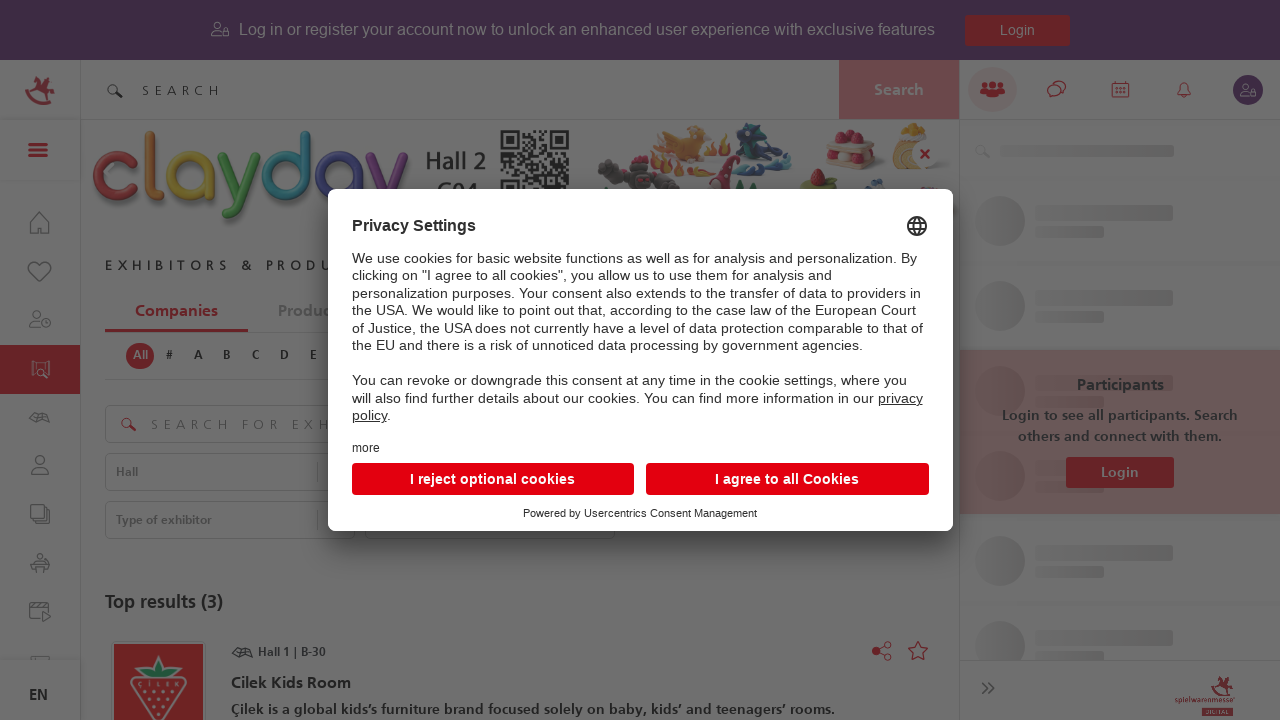

Retrieved scroll information from scrollable container (.sc-sANrS)
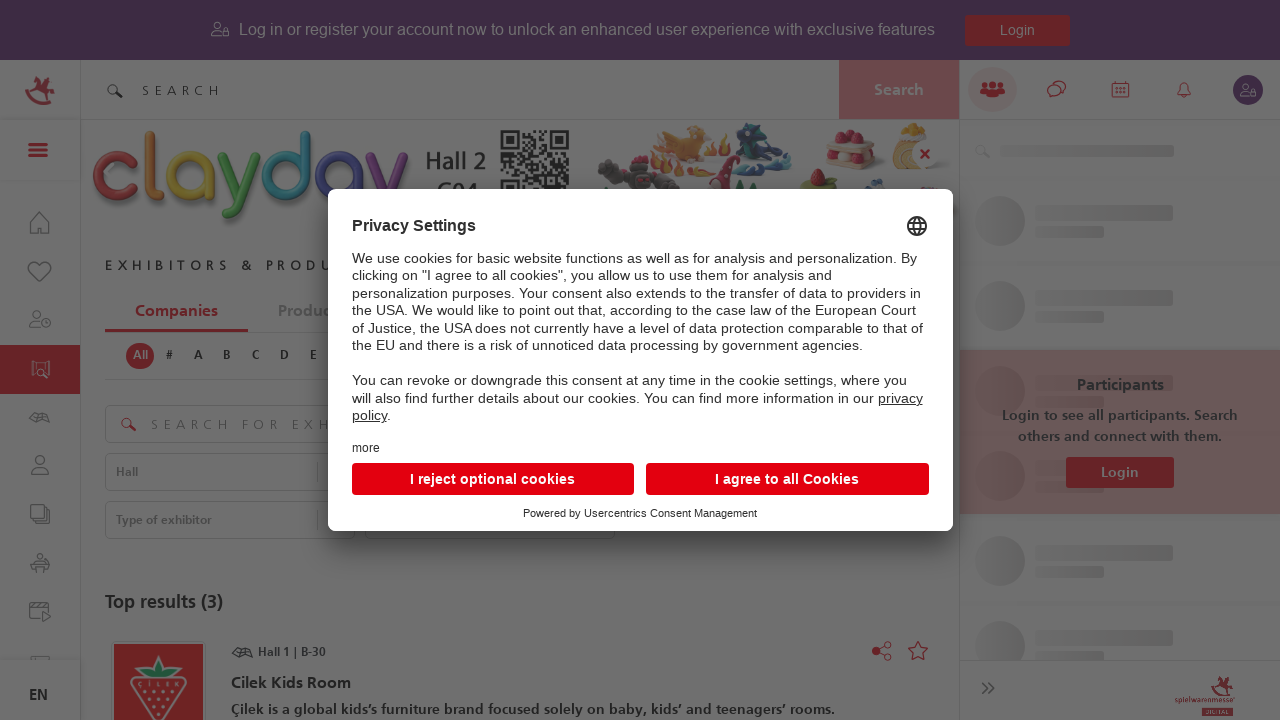

Waited for page to load after scrolling completed (networkidle state)
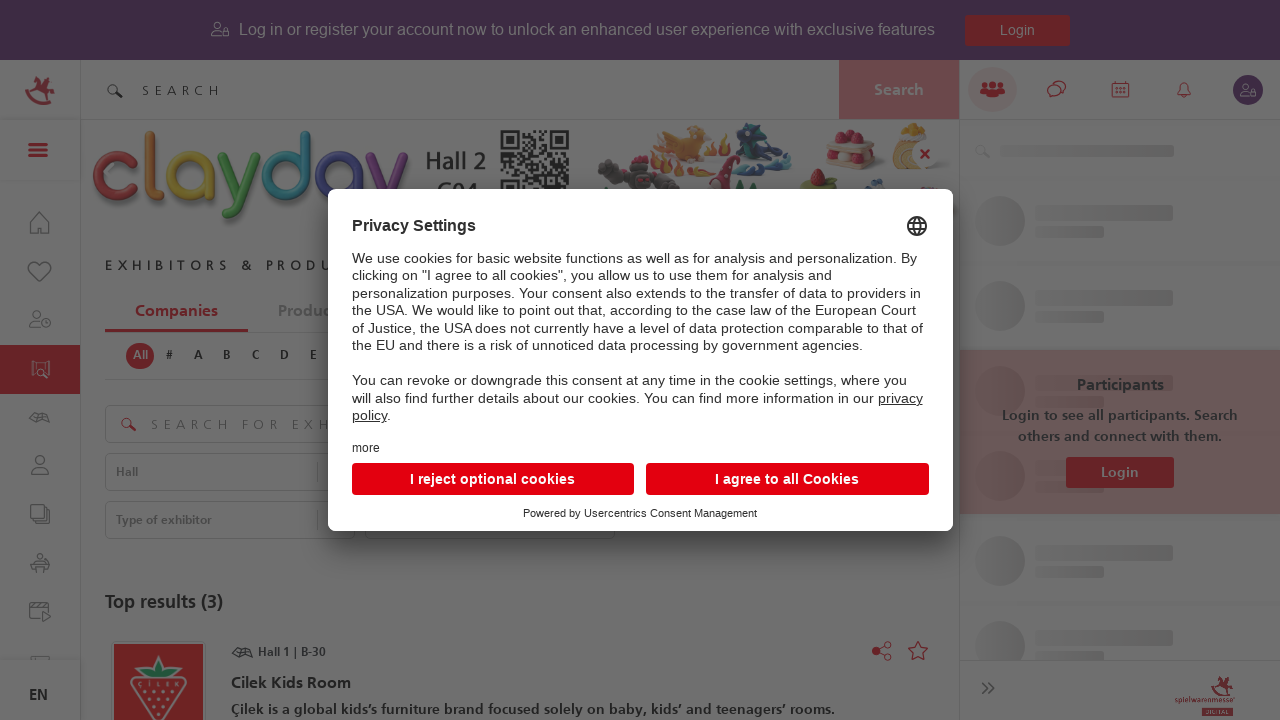

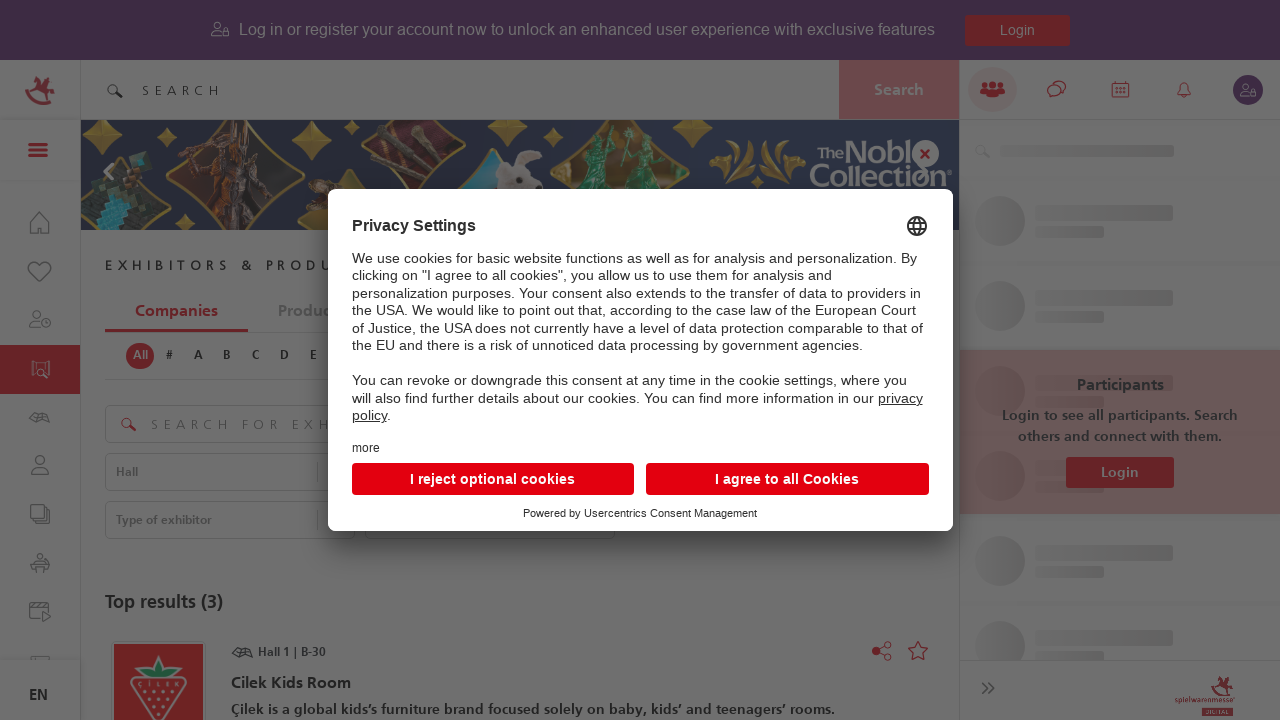